Tests mouse hover functionality by hovering over a "Mouse Hover" element to reveal a dropdown menu, then clicking the "Reload" link option

Starting URL: https://rahulshettyacademy.com/AutomationPractice/

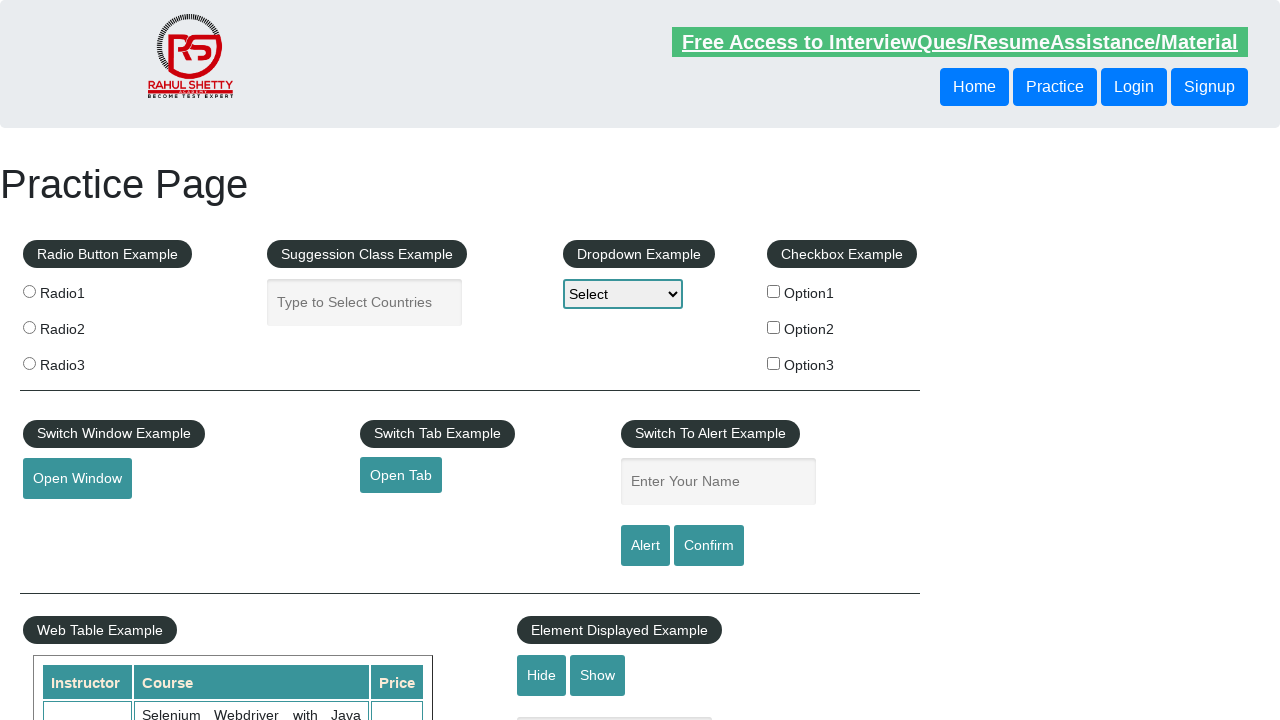

Navigated to AutomationPractice page
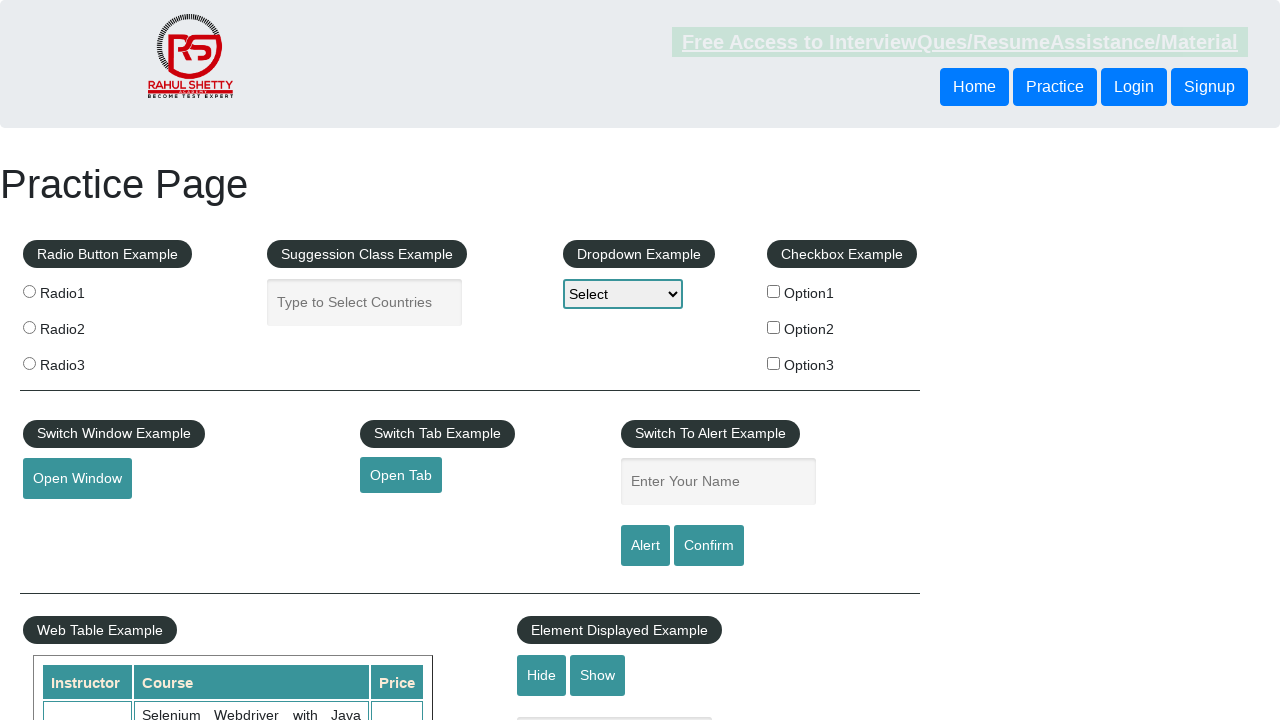

Hovered over Mouse Hover element to reveal dropdown menu at (83, 361) on #mousehover
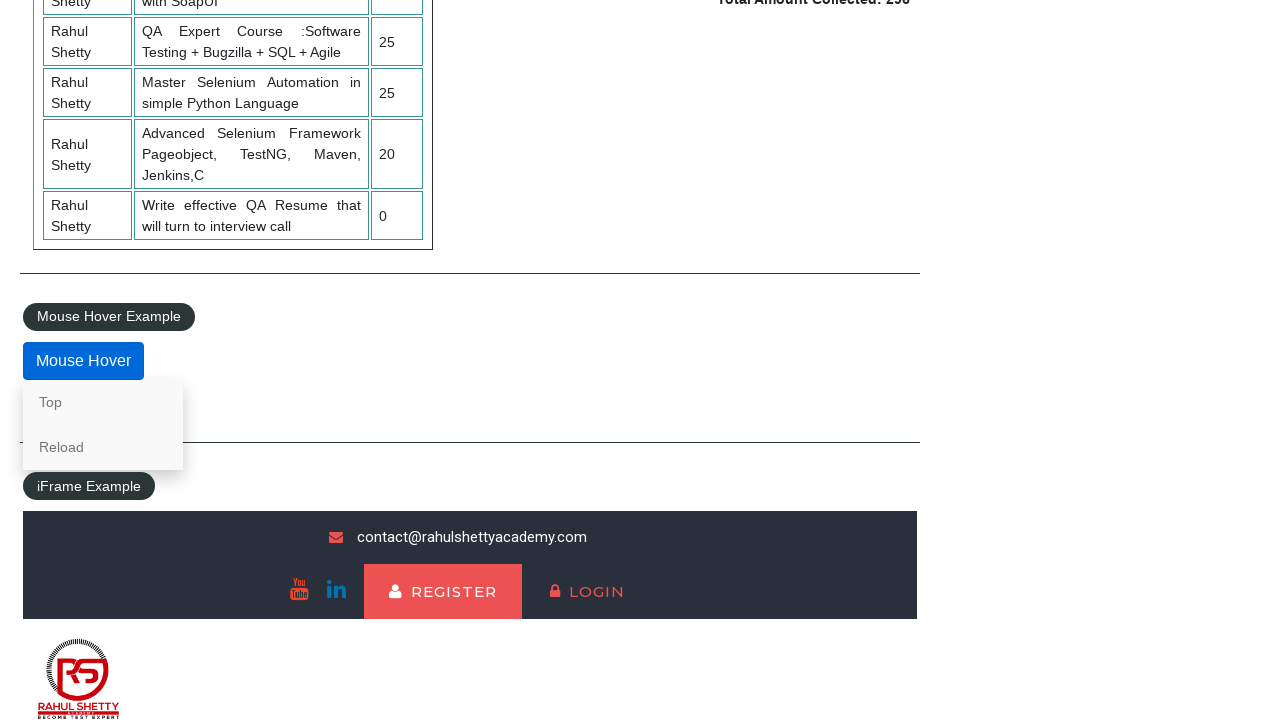

Clicked on Reload link from dropdown menu at (103, 447) on a:text('Reload')
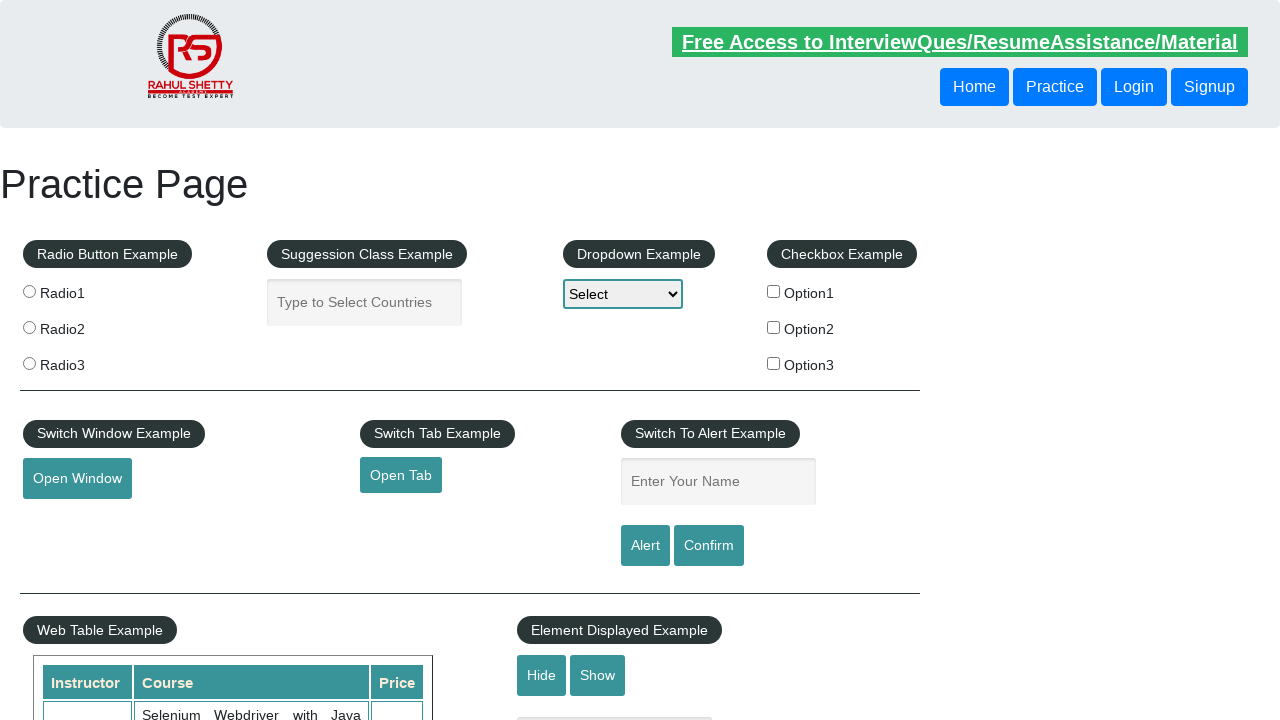

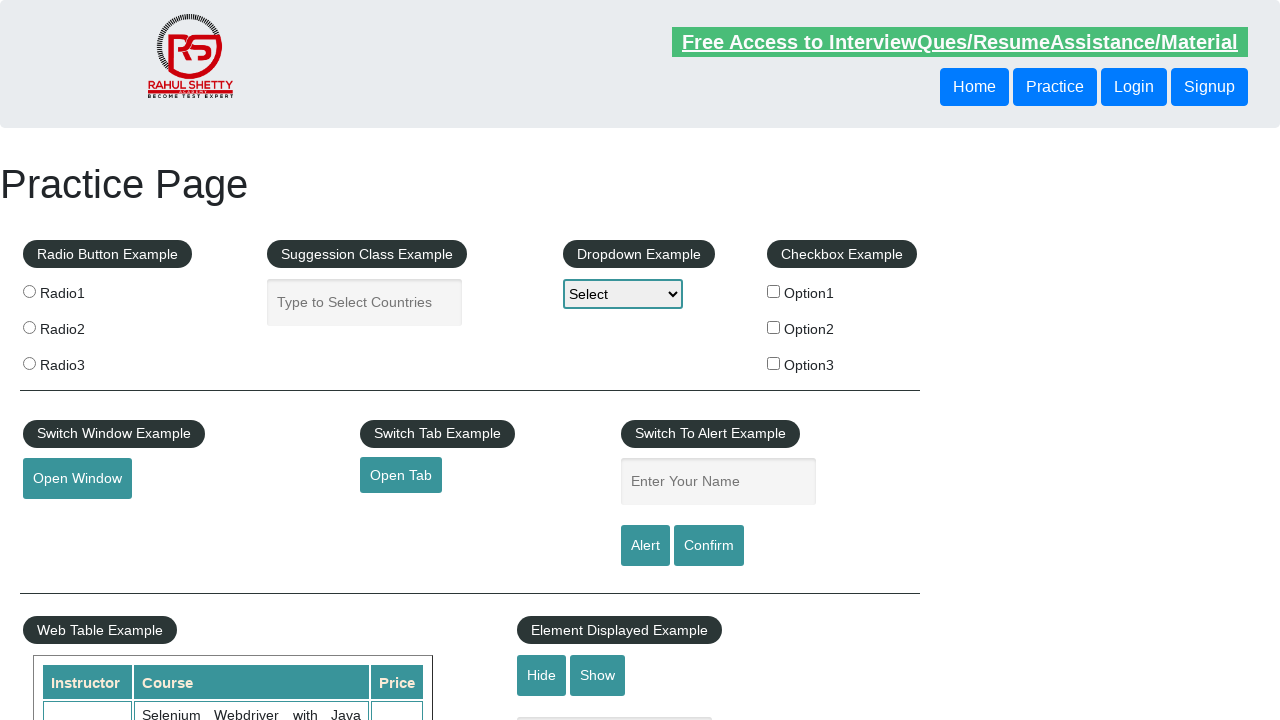